Tests alert prompt functionality by clicking a button that triggers a prompt dialog, entering text, and accepting it

Starting URL: https://testautomationpractice.blogspot.com/

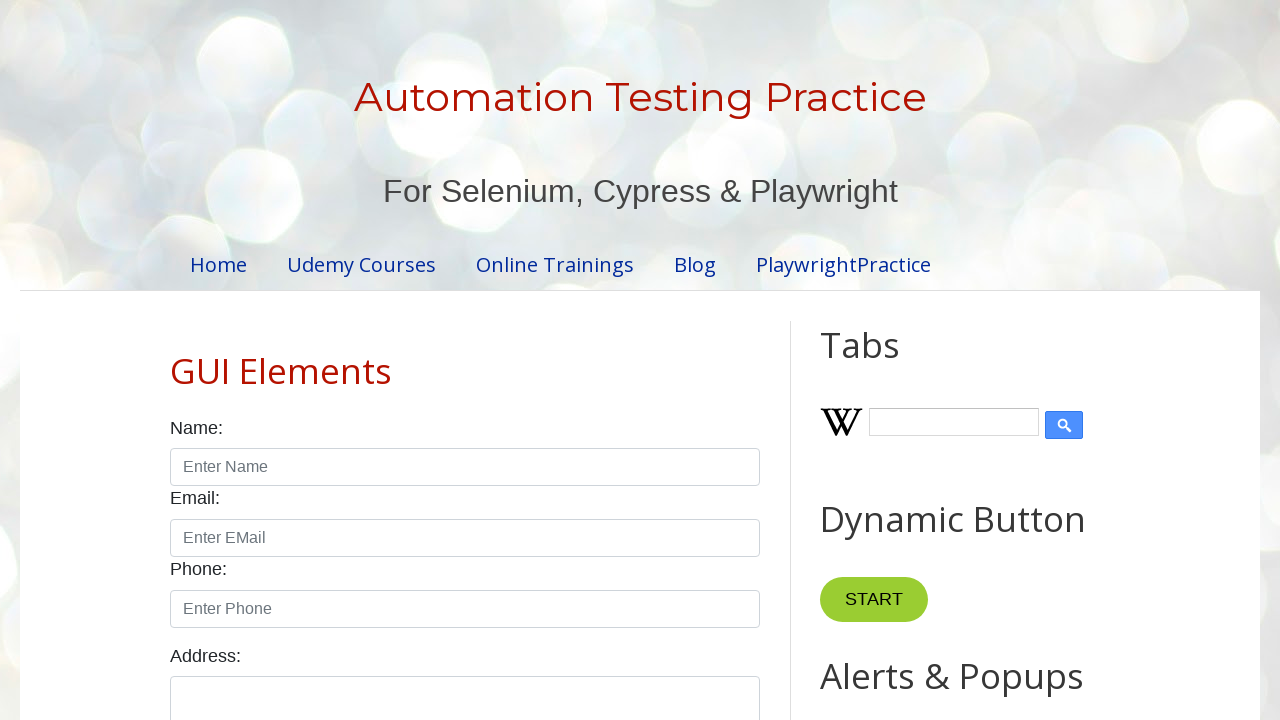

Clicked button to trigger prompt dialog at (890, 360) on xpath=//button[@onclick='myFunctionPrompt()']
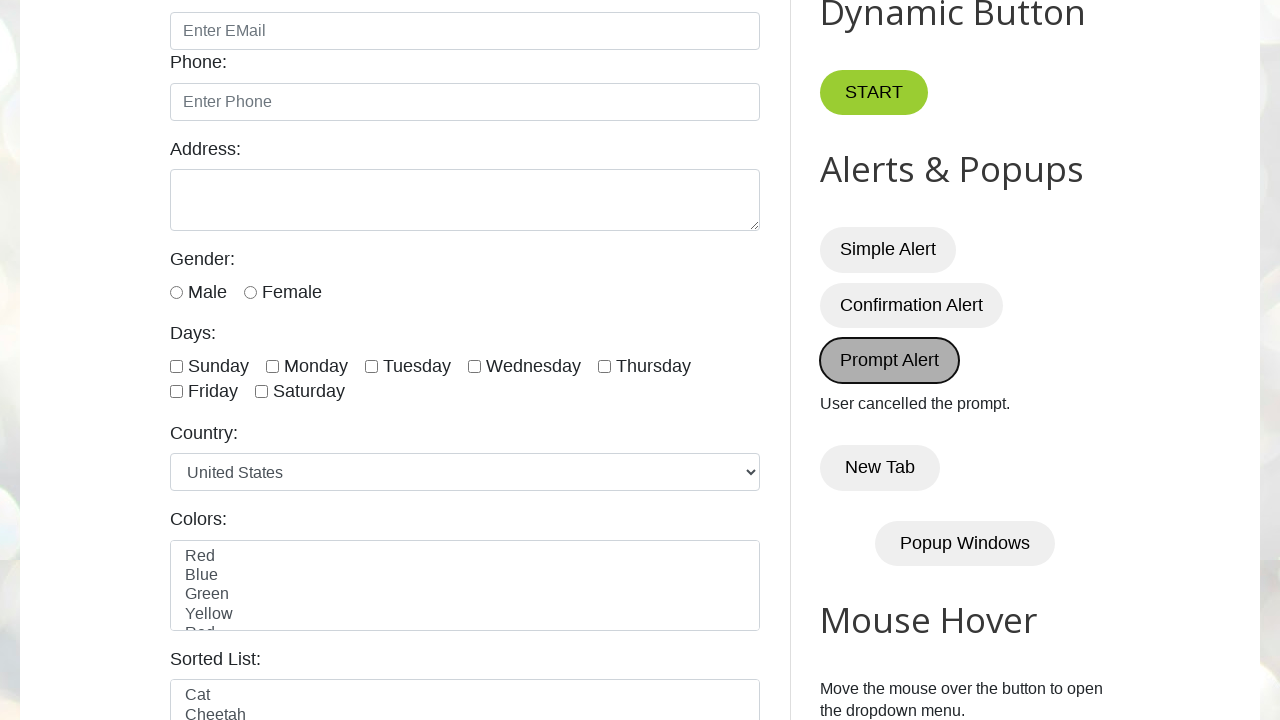

Set up dialog handler to accept prompt with text 'Kavya'
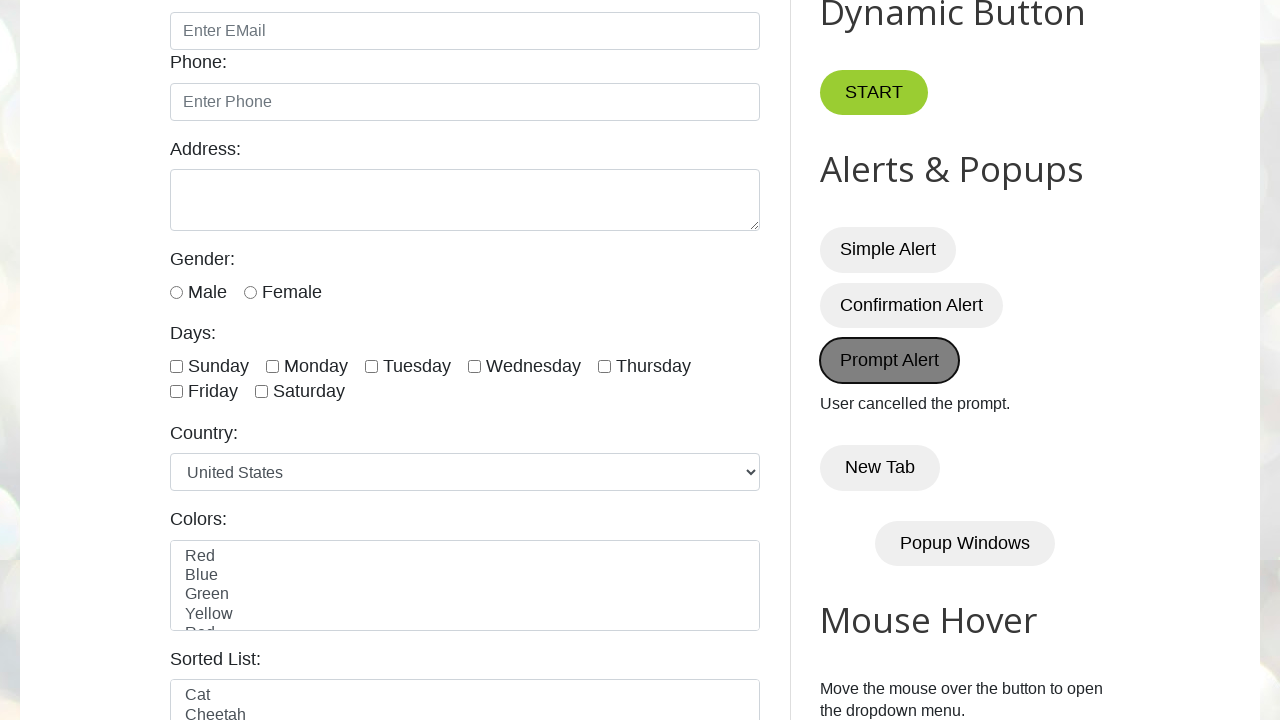

Waited for result element to become visible
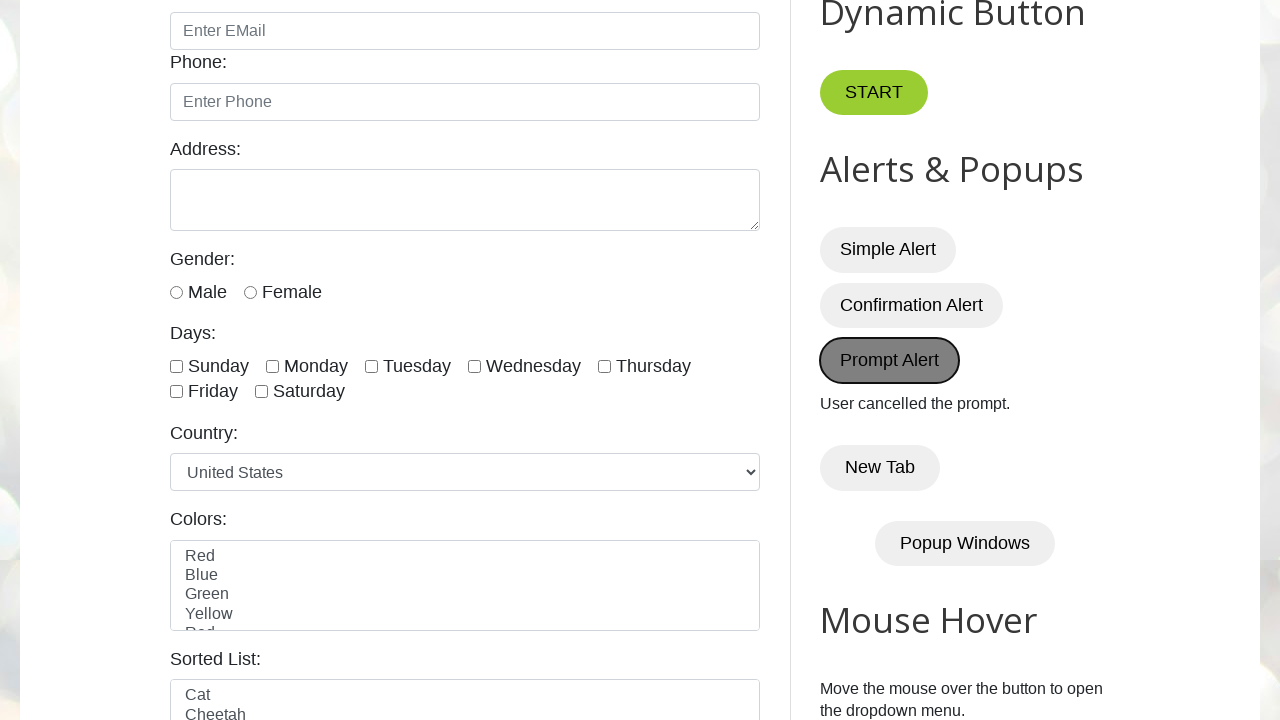

Retrieved alert result message: 'User cancelled the prompt.'
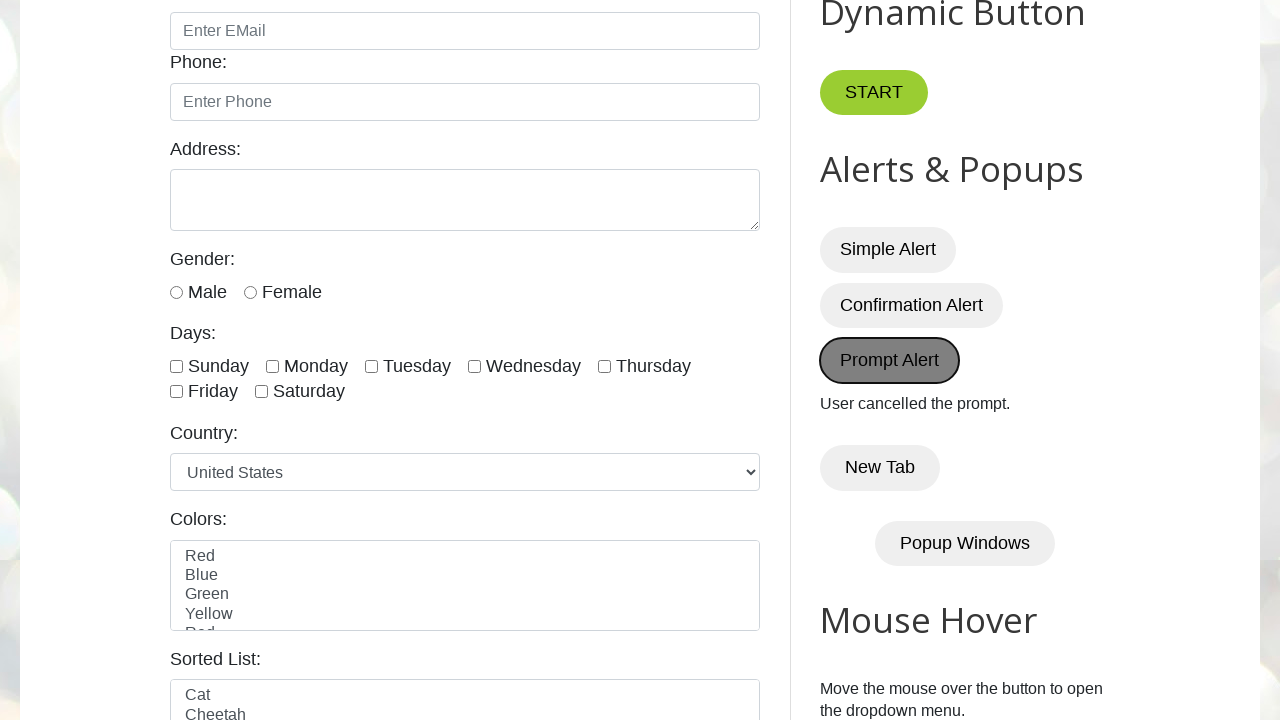

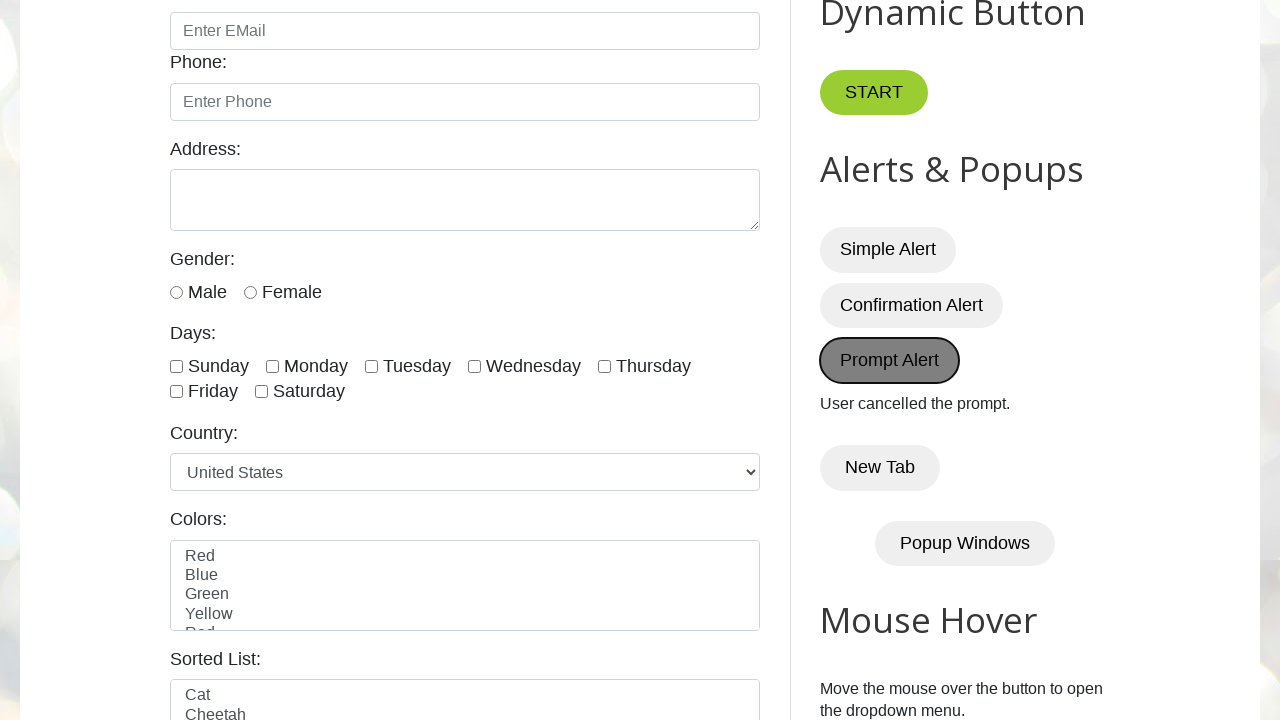